Tests mouse hover functionality on Cloudflare website by hovering over the "Platform" navigation menu and clicking on the "Connectivity cloud" submenu item.

Starting URL: https://www.cloudflare.com/en-gb/?utm_source=challenge&utm_campaign=j

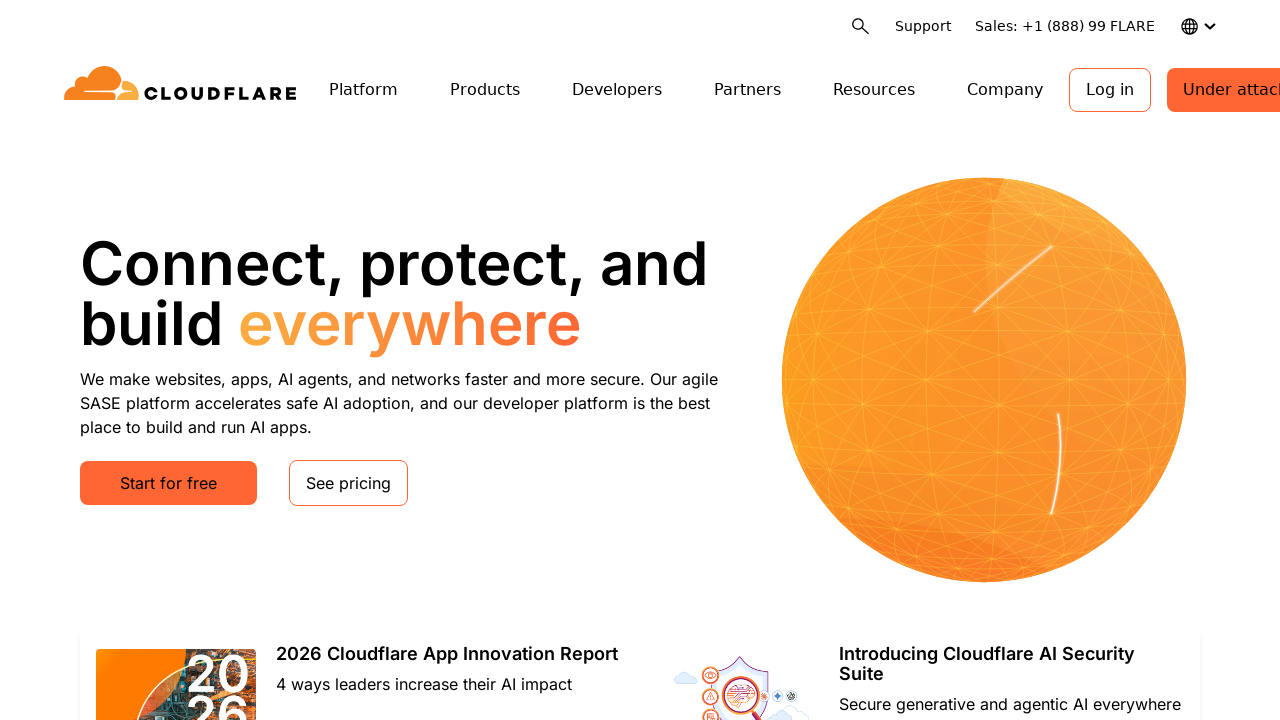

Platform navigation element became visible
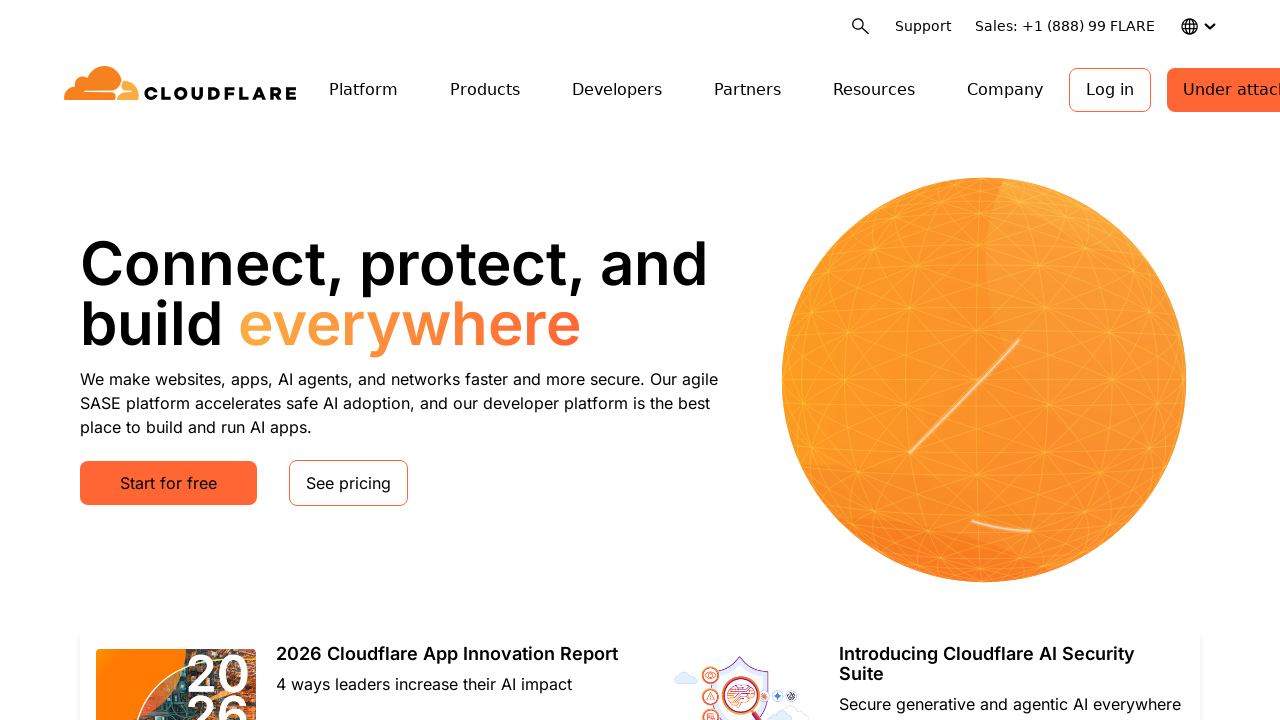

Hovered over Platform navigation menu at (364, 90) on xpath=//span[text()='Platform']
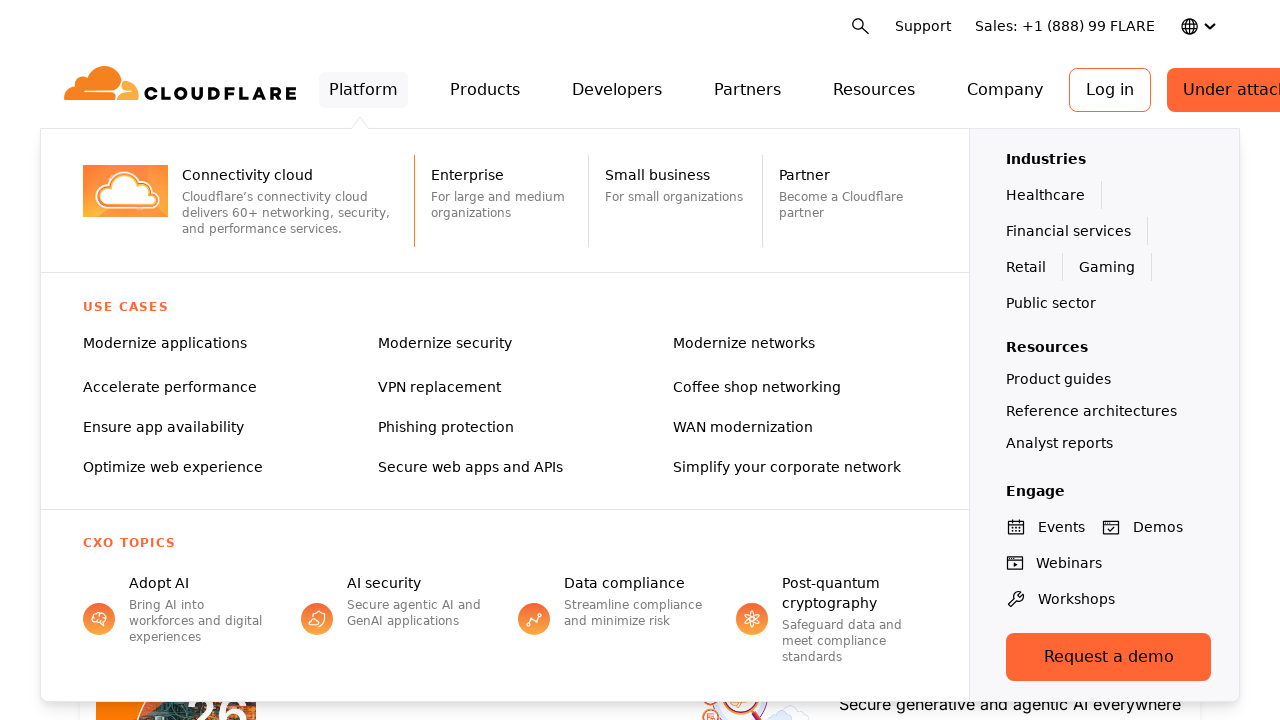

Connectivity cloud submenu item became visible
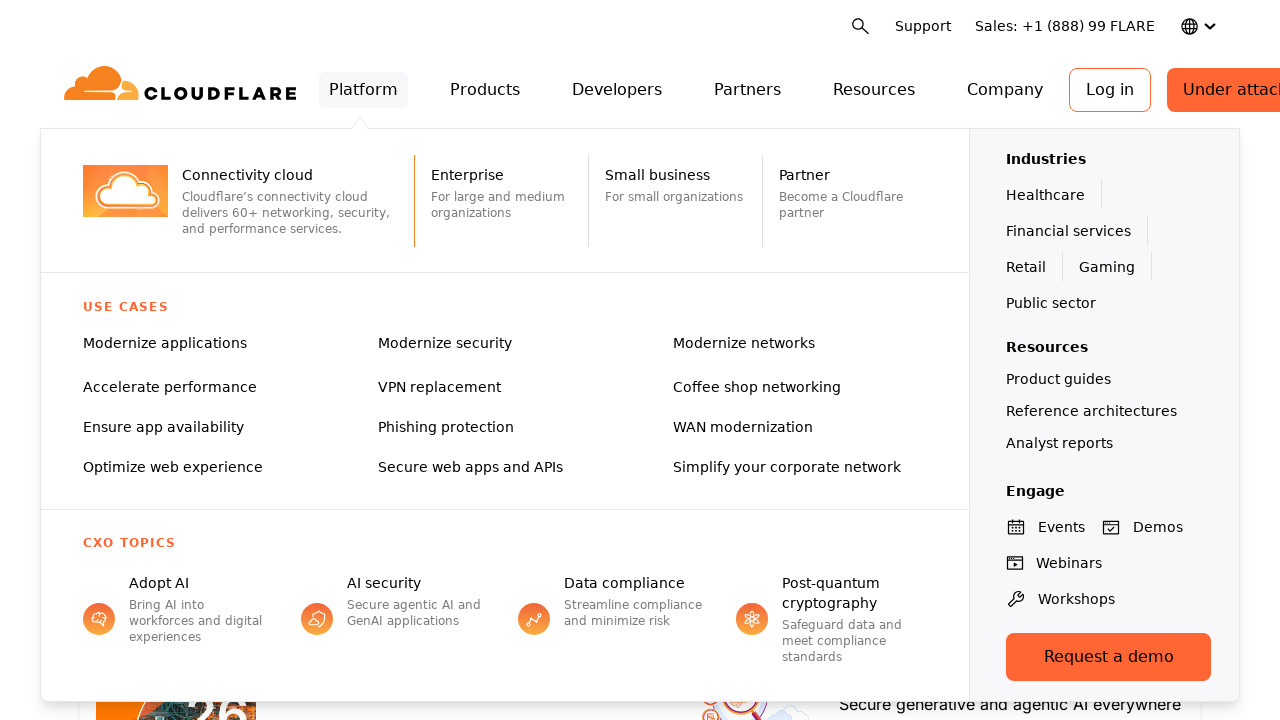

Hovered over Connectivity cloud submenu item at (290, 175) on xpath=//span[text()='Connectivity cloud']
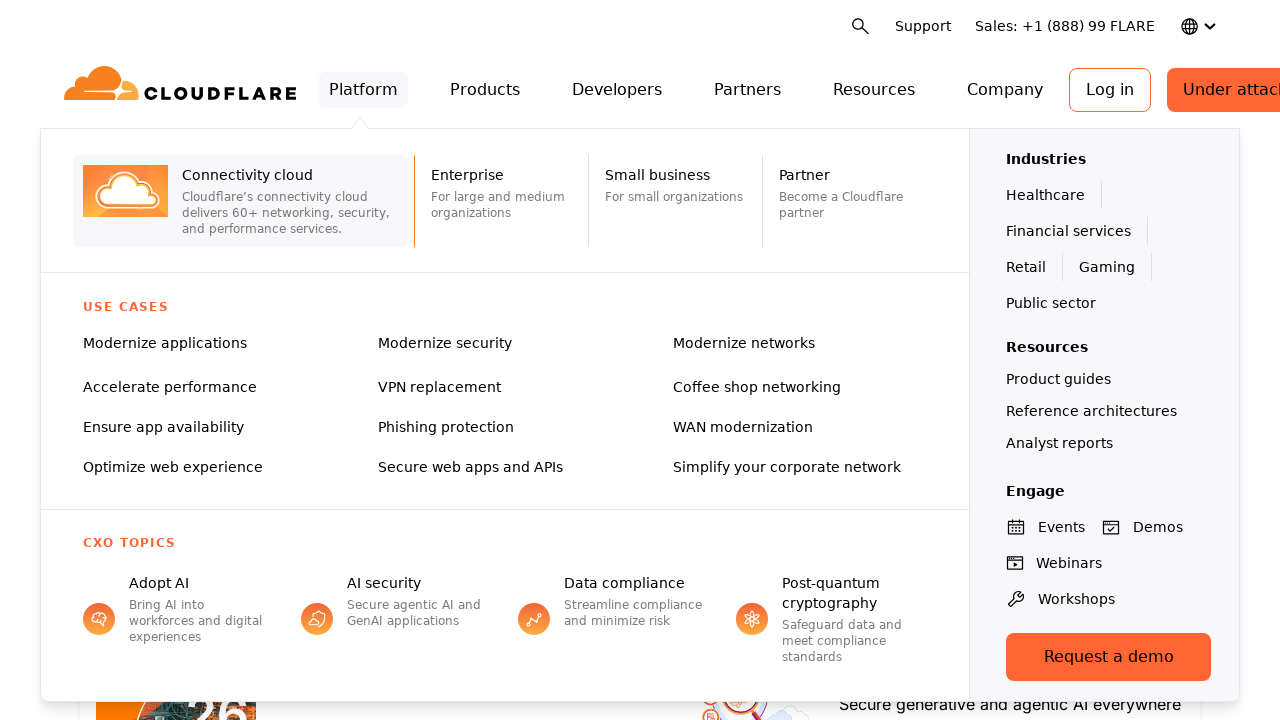

Clicked on Connectivity cloud submenu item at (290, 175) on xpath=//span[text()='Connectivity cloud']
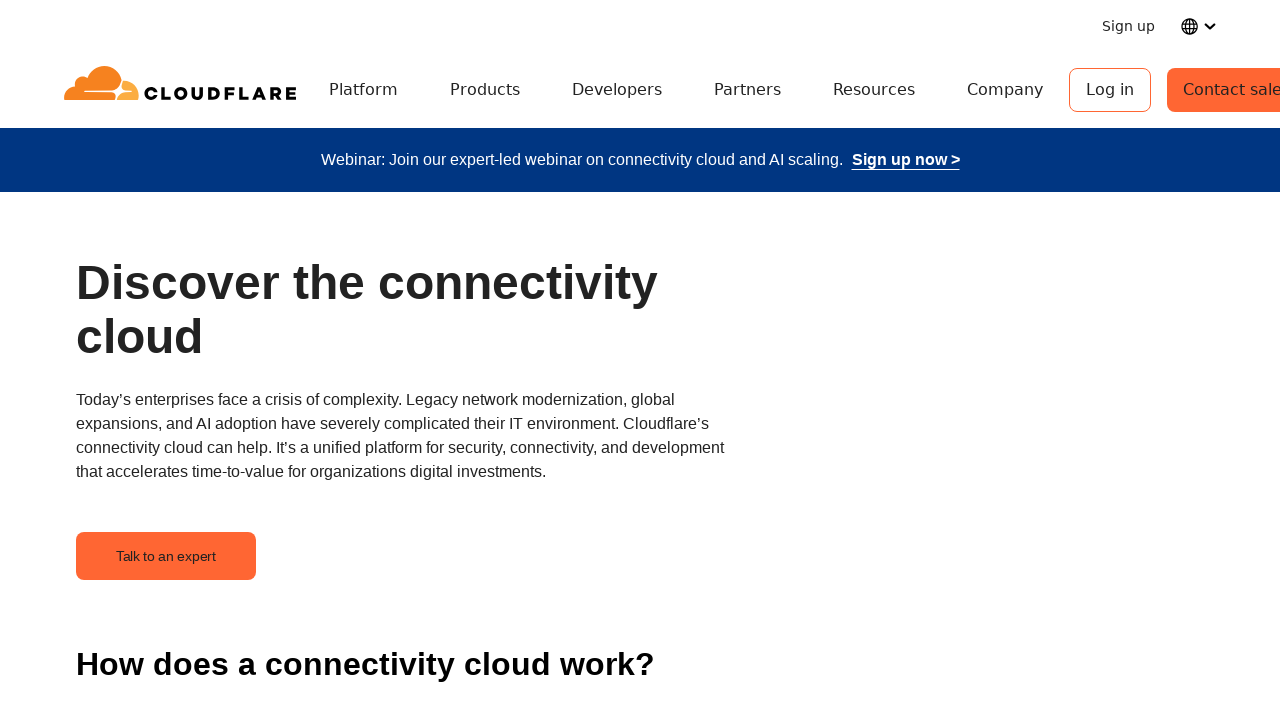

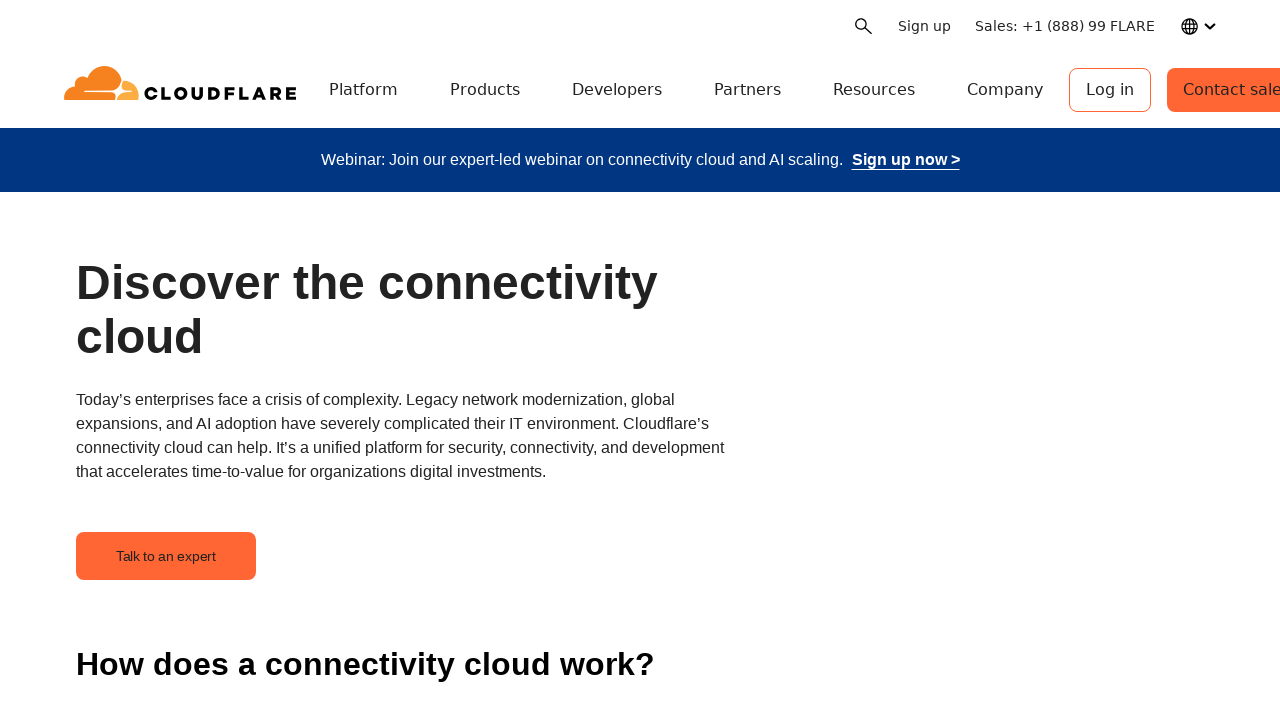